Tests relative locator functionality by finding a span element with text "Years of Experience" and clicking a radio button positioned to the right of it

Starting URL: https://awesomeqa.com/practice.html

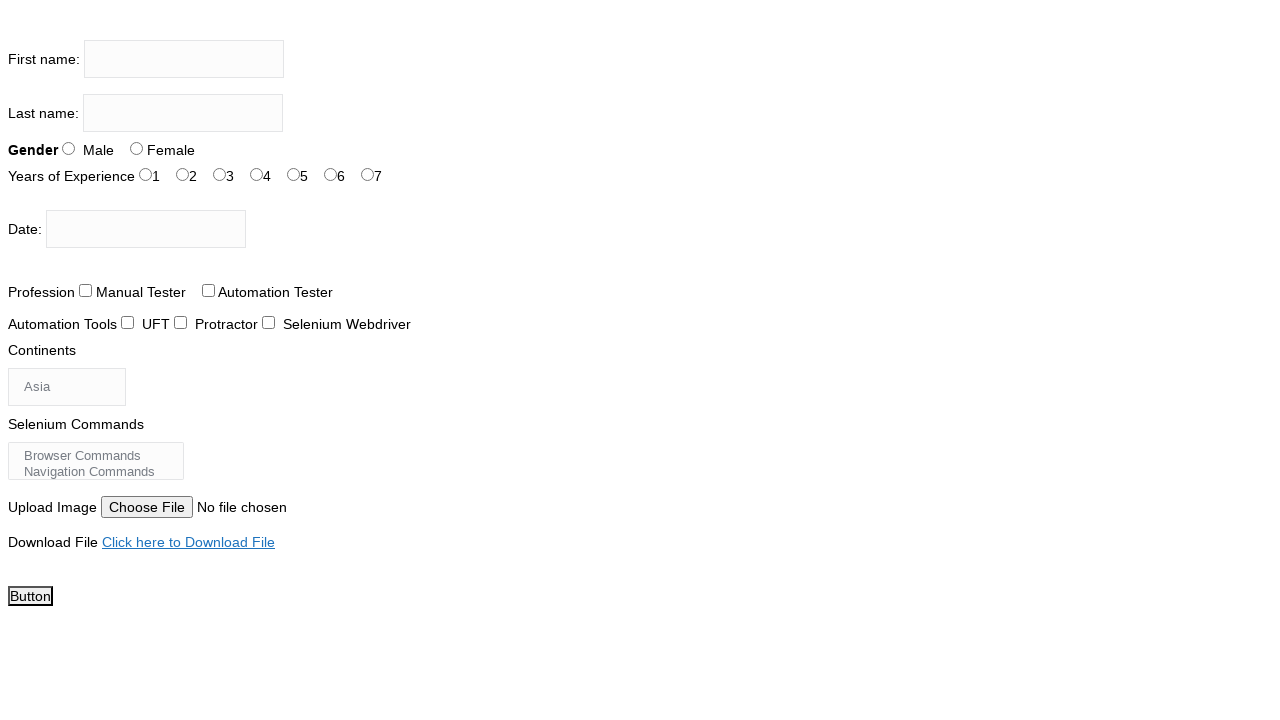

Navigated to https://awesomeqa.com/practice.html
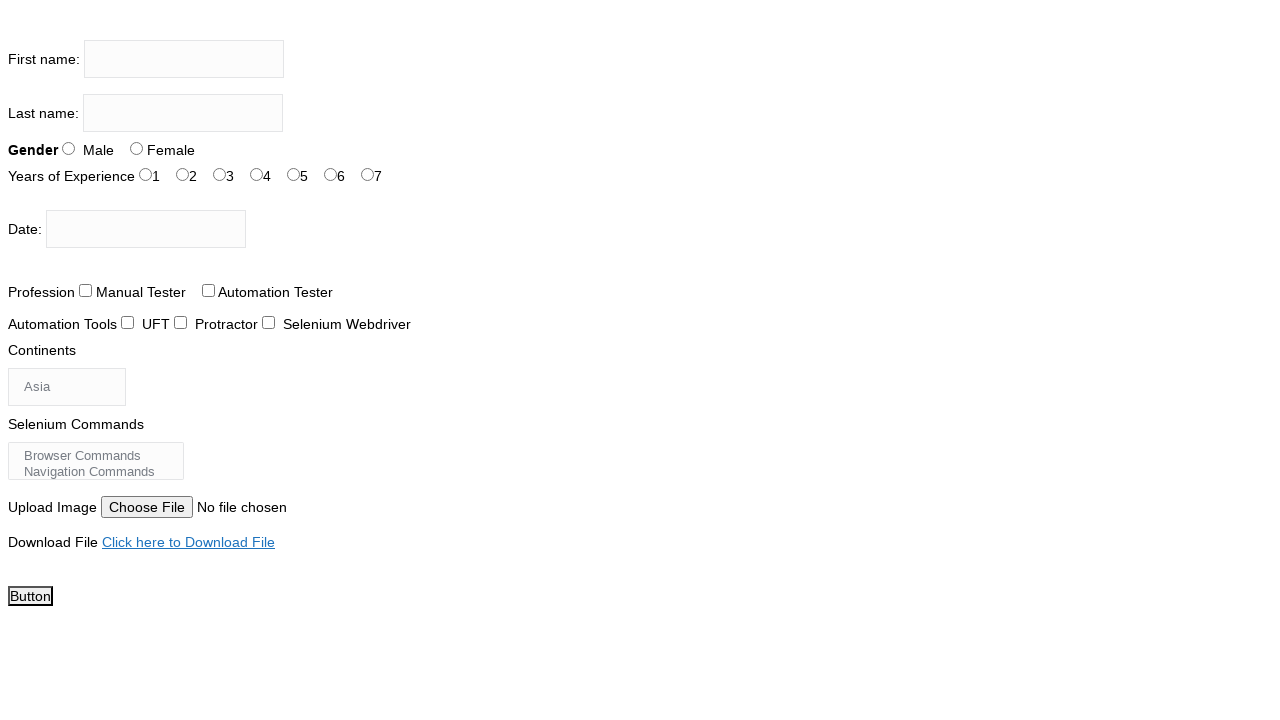

Located span element with text 'Years of Experience'
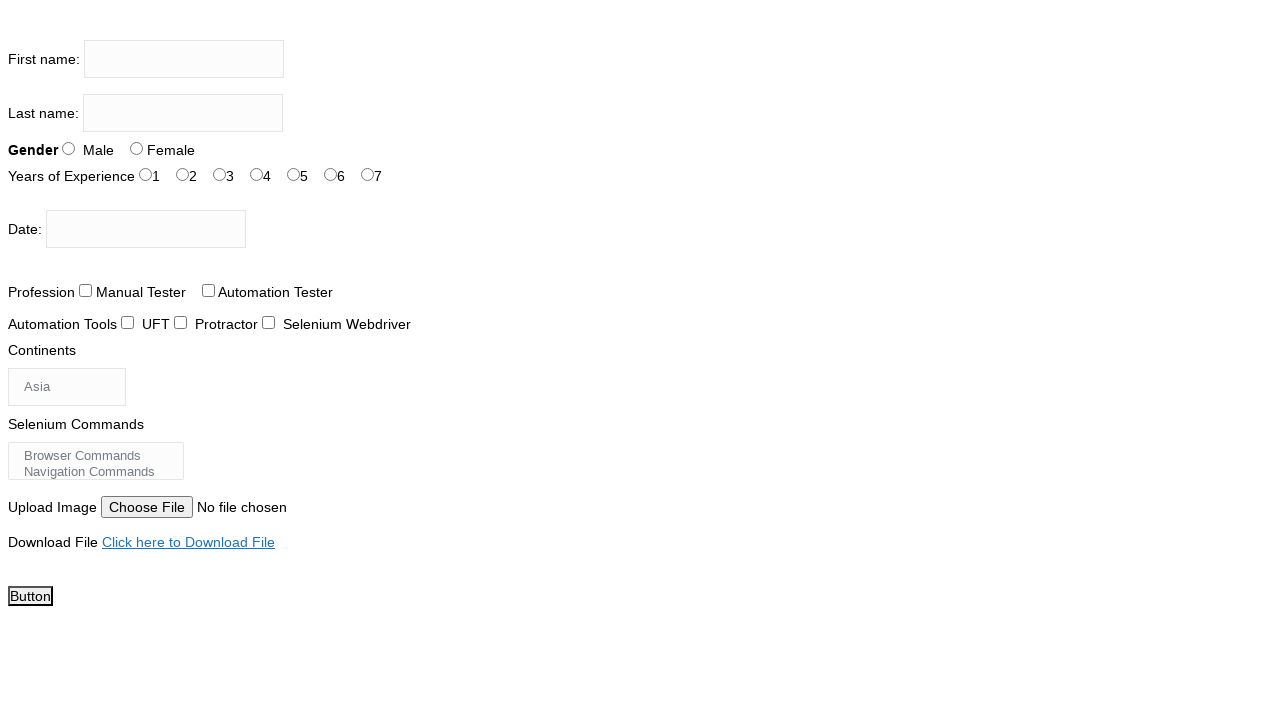

Clicked radio button with id 'exp-2' positioned to the right of 'Years of Experience' text at (220, 174) on #exp-2
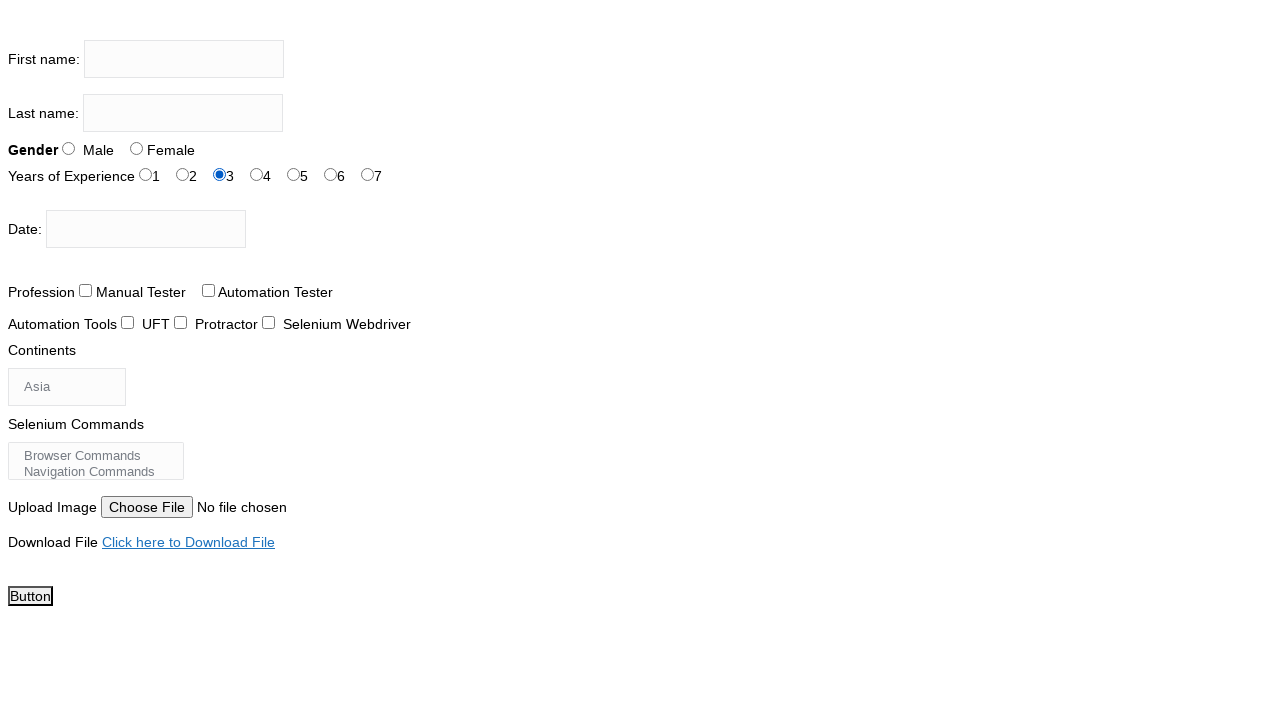

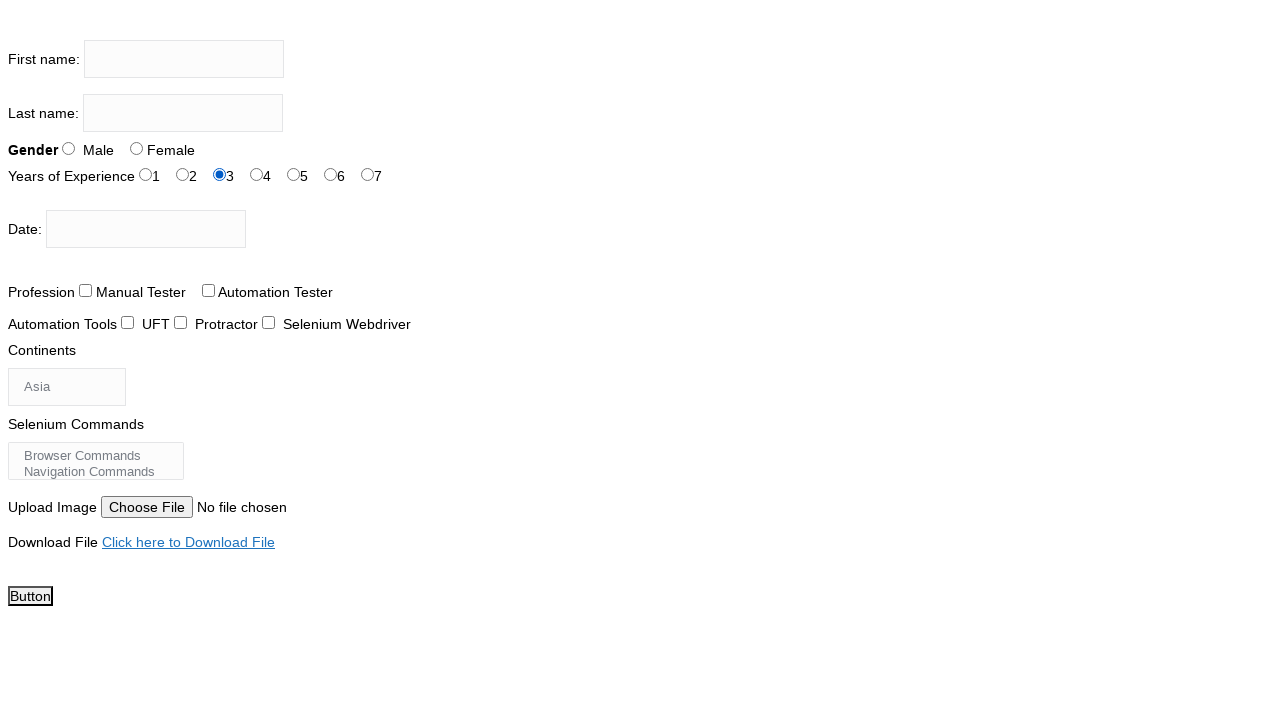